Tests that the toggle all checkbox updates state when individual items are completed or cleared

Starting URL: https://demo.playwright.dev/todomvc

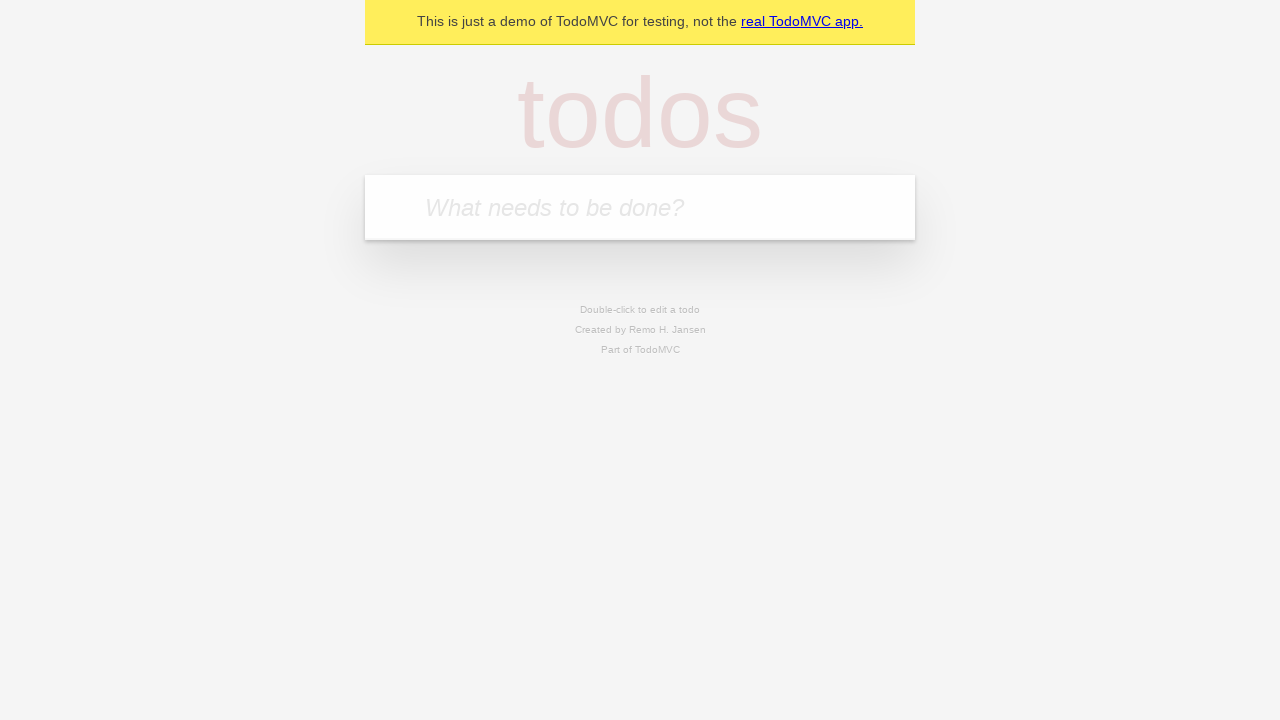

Filled new todo field with 'buy some cheese' on internal:attr=[placeholder="What needs to be done?"i]
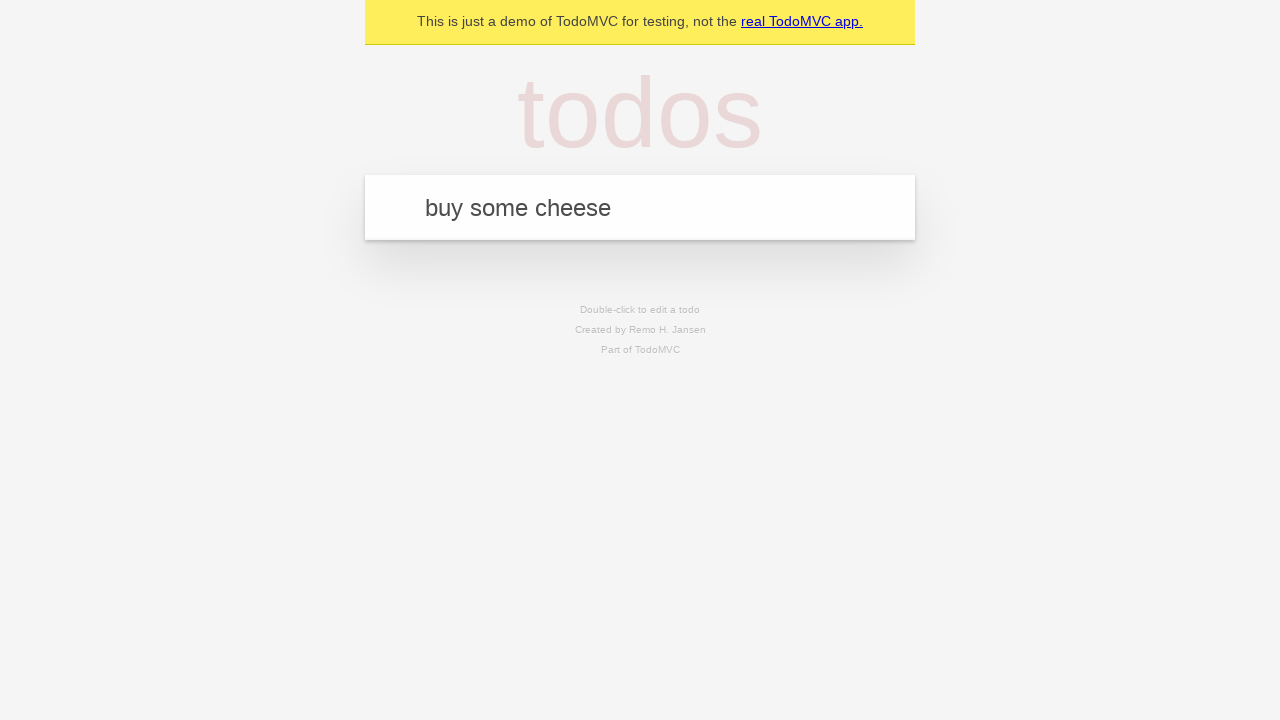

Pressed Enter to create todo 'buy some cheese' on internal:attr=[placeholder="What needs to be done?"i]
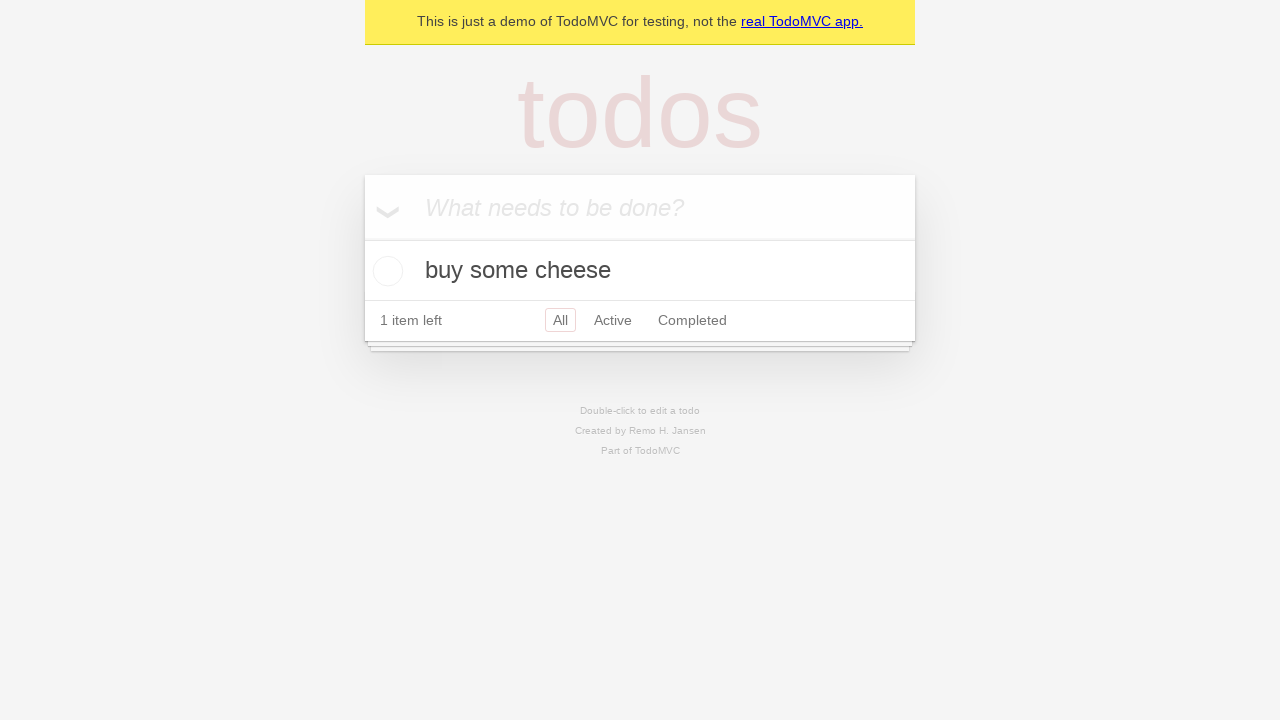

Filled new todo field with 'feed the cat' on internal:attr=[placeholder="What needs to be done?"i]
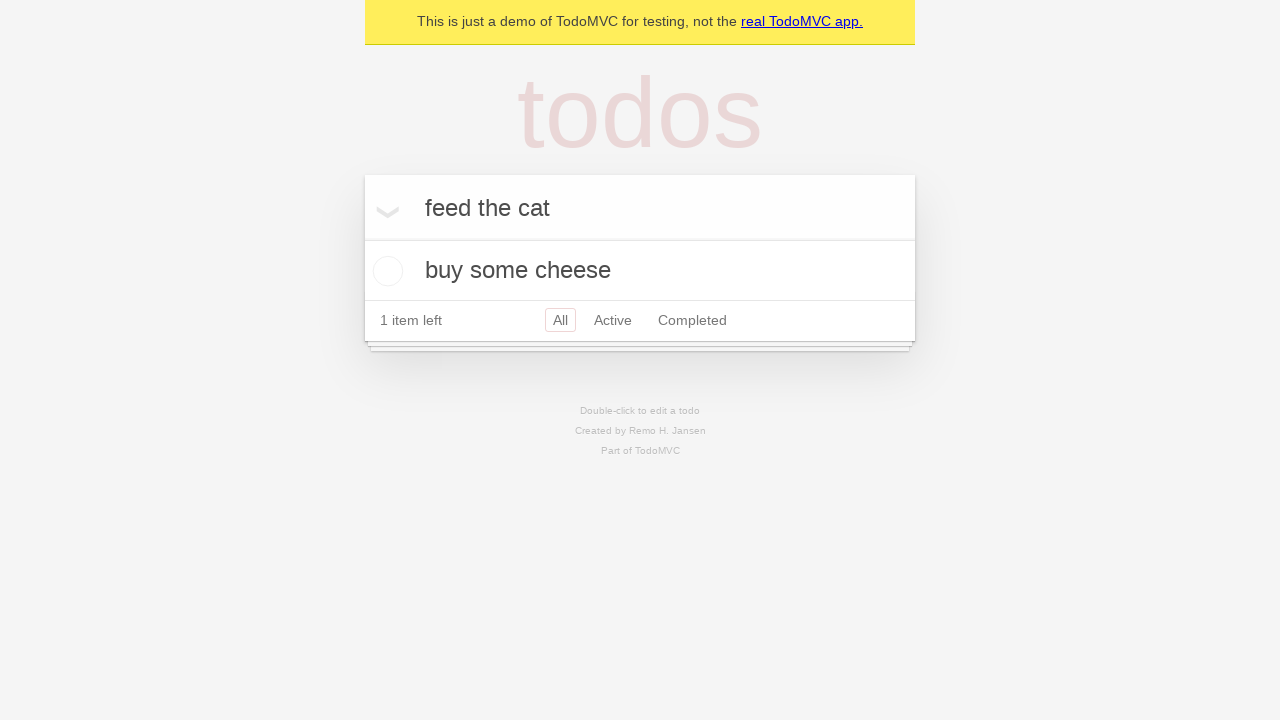

Pressed Enter to create todo 'feed the cat' on internal:attr=[placeholder="What needs to be done?"i]
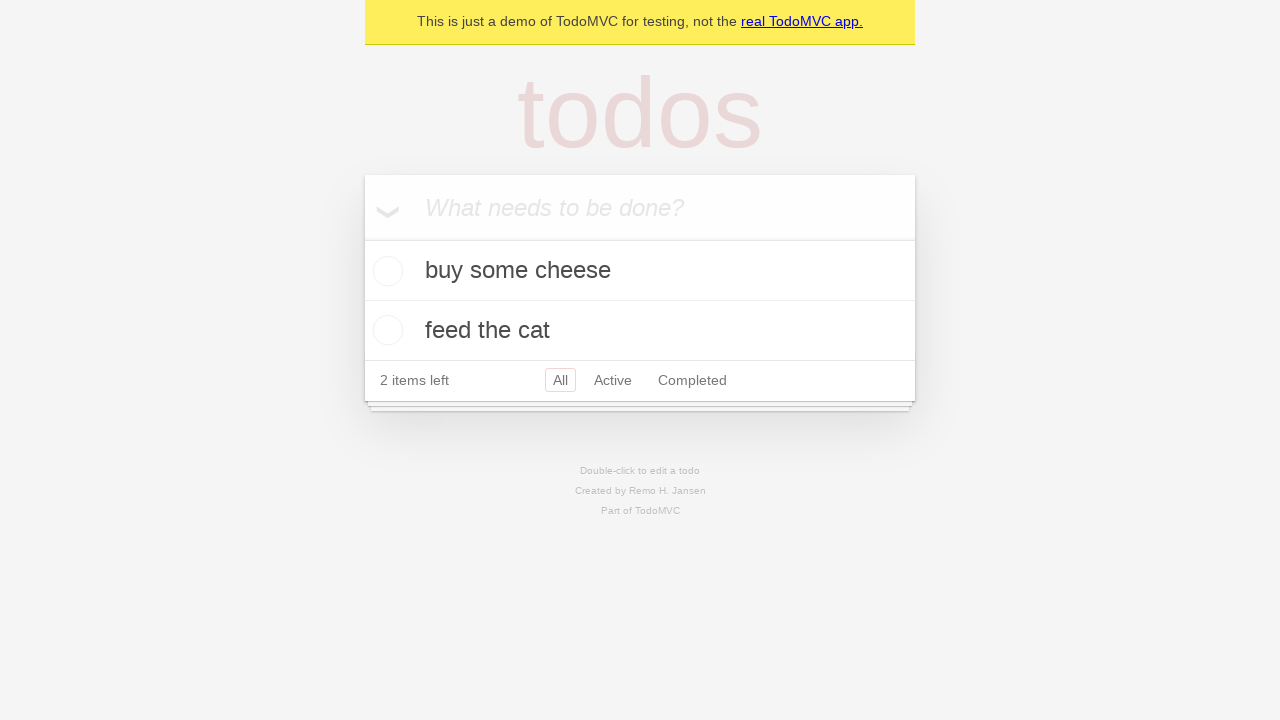

Filled new todo field with 'book a doctors appointment' on internal:attr=[placeholder="What needs to be done?"i]
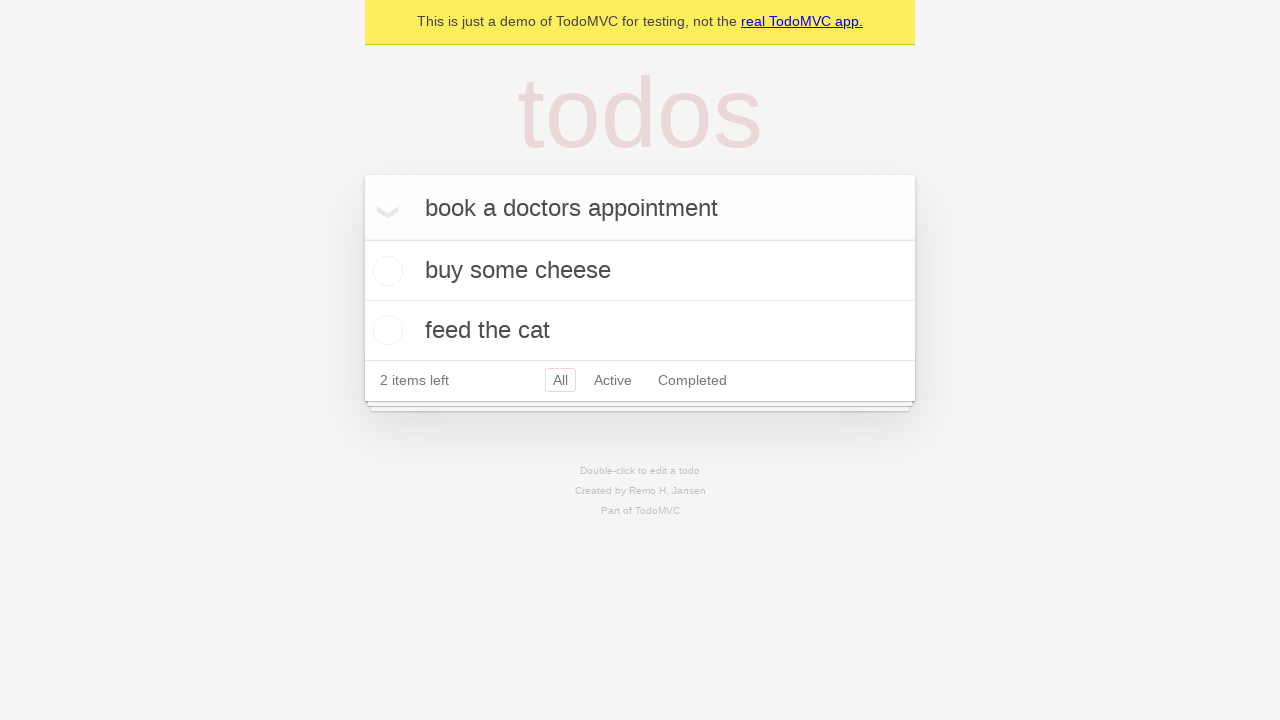

Pressed Enter to create todo 'book a doctors appointment' on internal:attr=[placeholder="What needs to be done?"i]
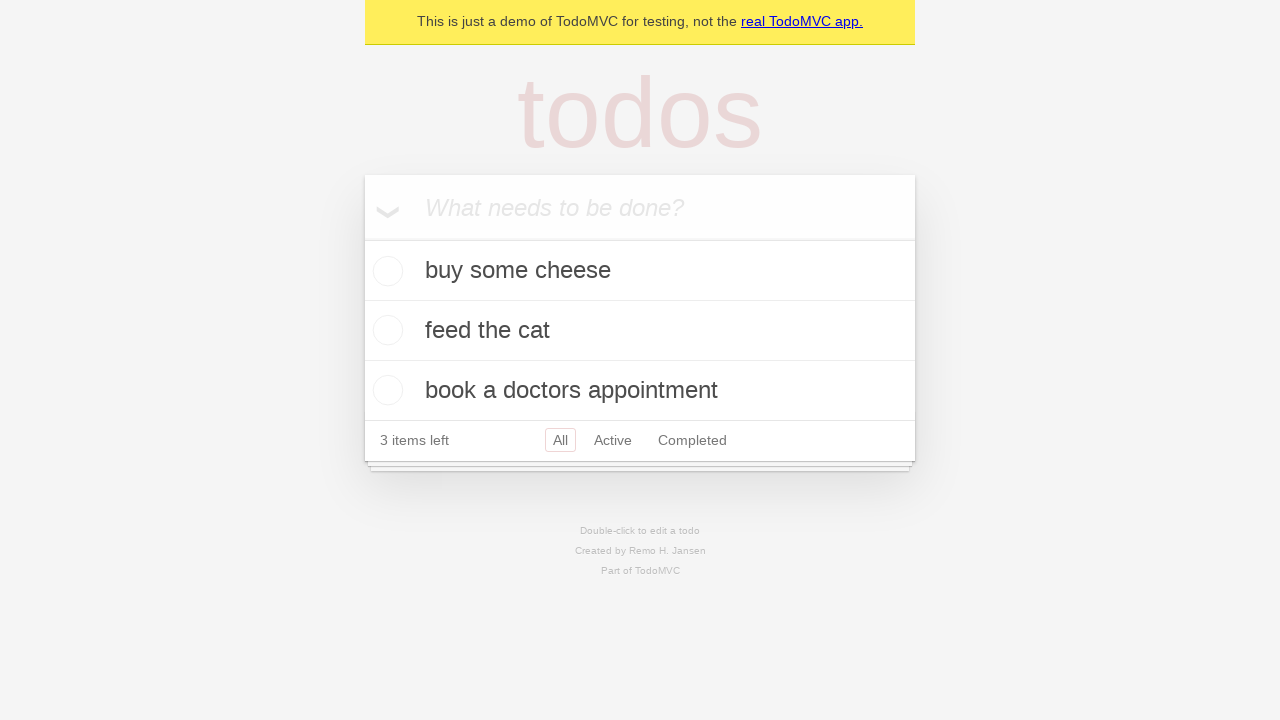

Checked the 'Mark all as complete' checkbox at (362, 238) on internal:label="Mark all as complete"i
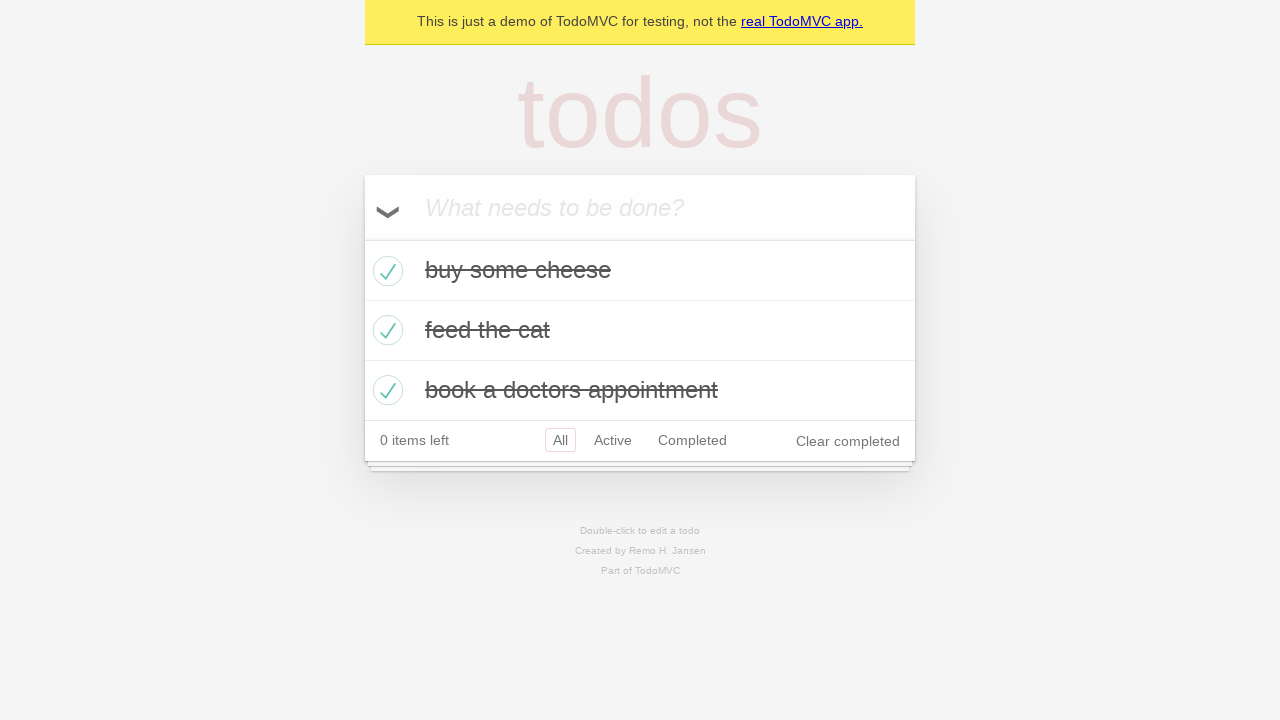

Asserted that toggle all checkbox is checked
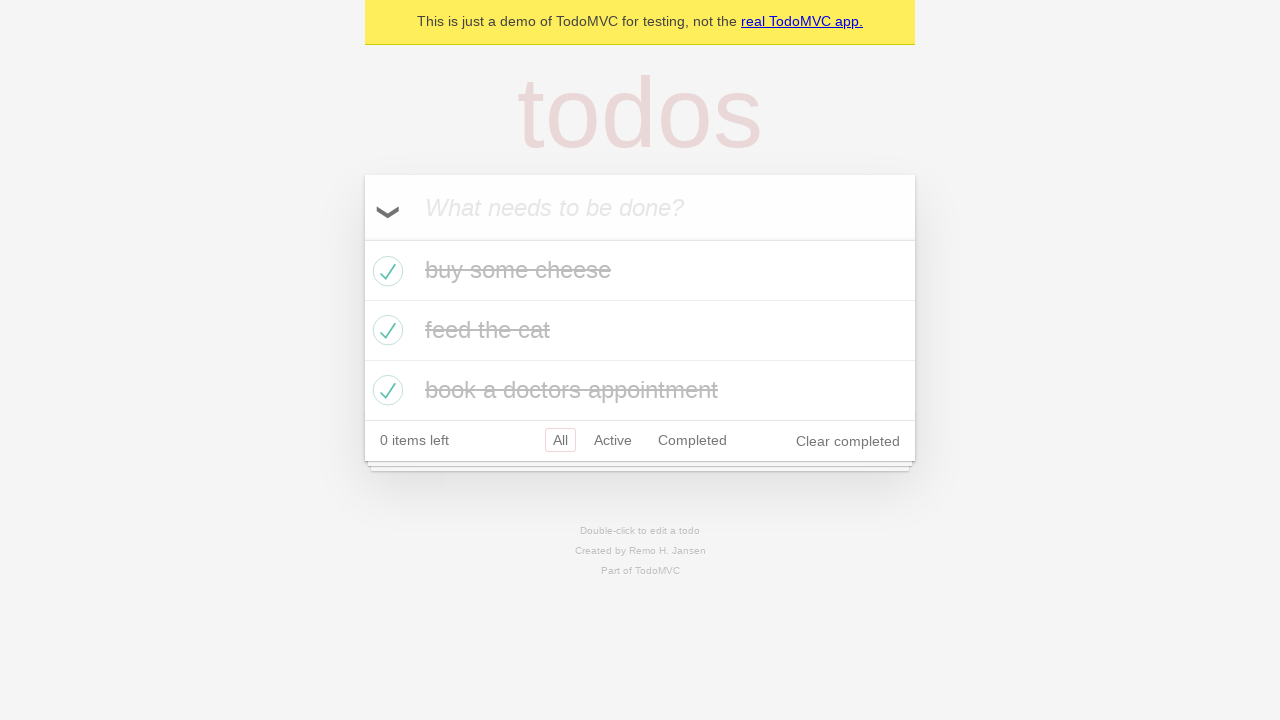

Unchecked the first todo item checkbox at (385, 271) on internal:testid=[data-testid="todo-item"s] >> nth=0 >> internal:role=checkbox
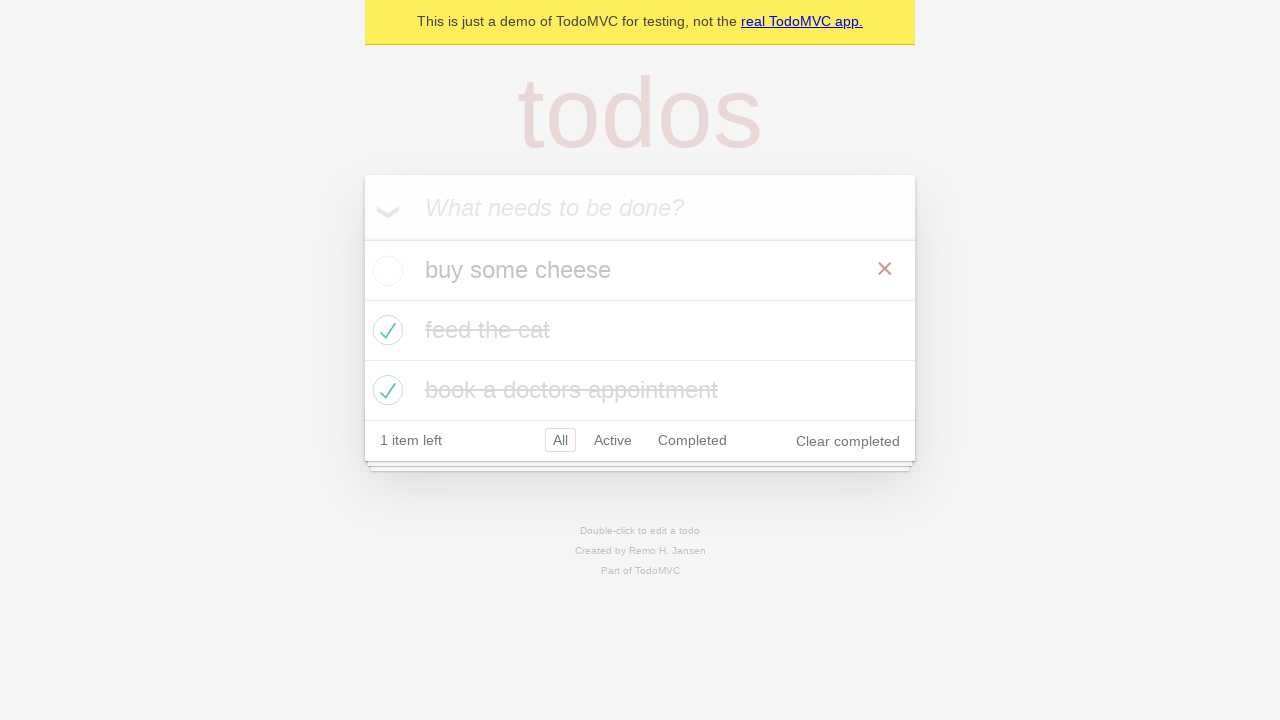

Asserted that toggle all checkbox is now unchecked after unchecking first item
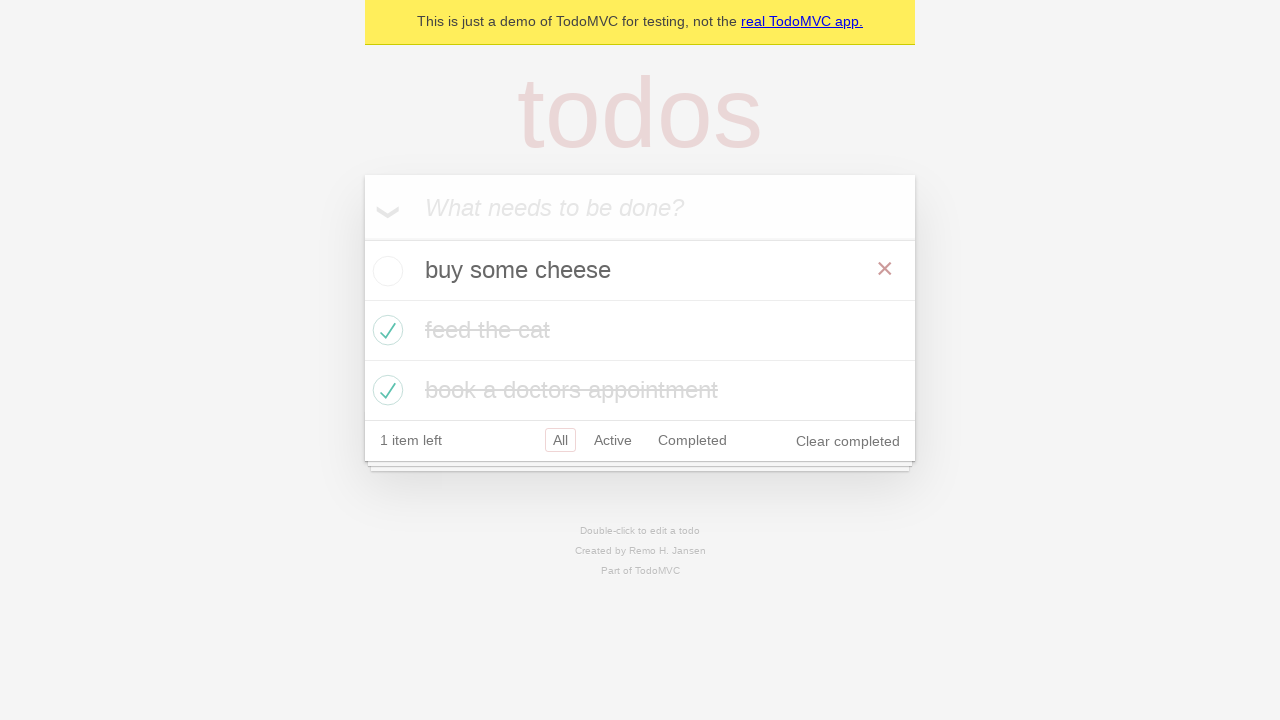

Checked the first todo item checkbox again at (385, 271) on internal:testid=[data-testid="todo-item"s] >> nth=0 >> internal:role=checkbox
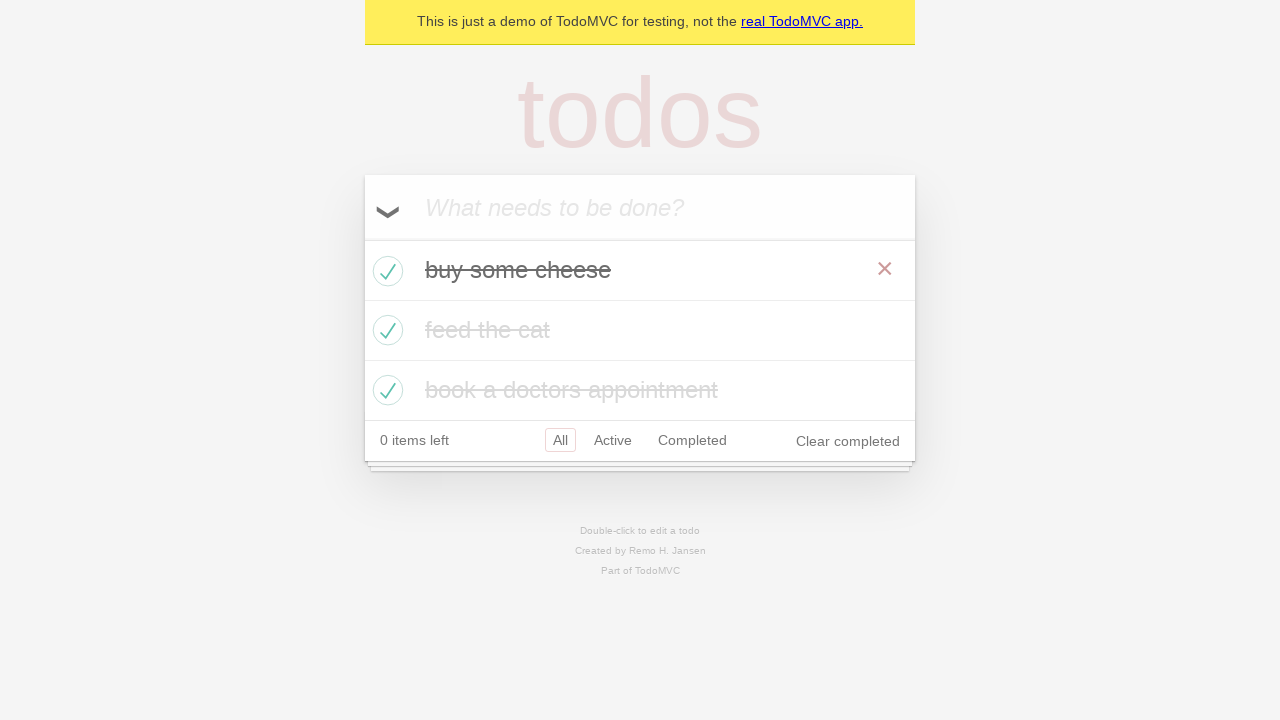

Asserted that toggle all checkbox is checked again after checking first item
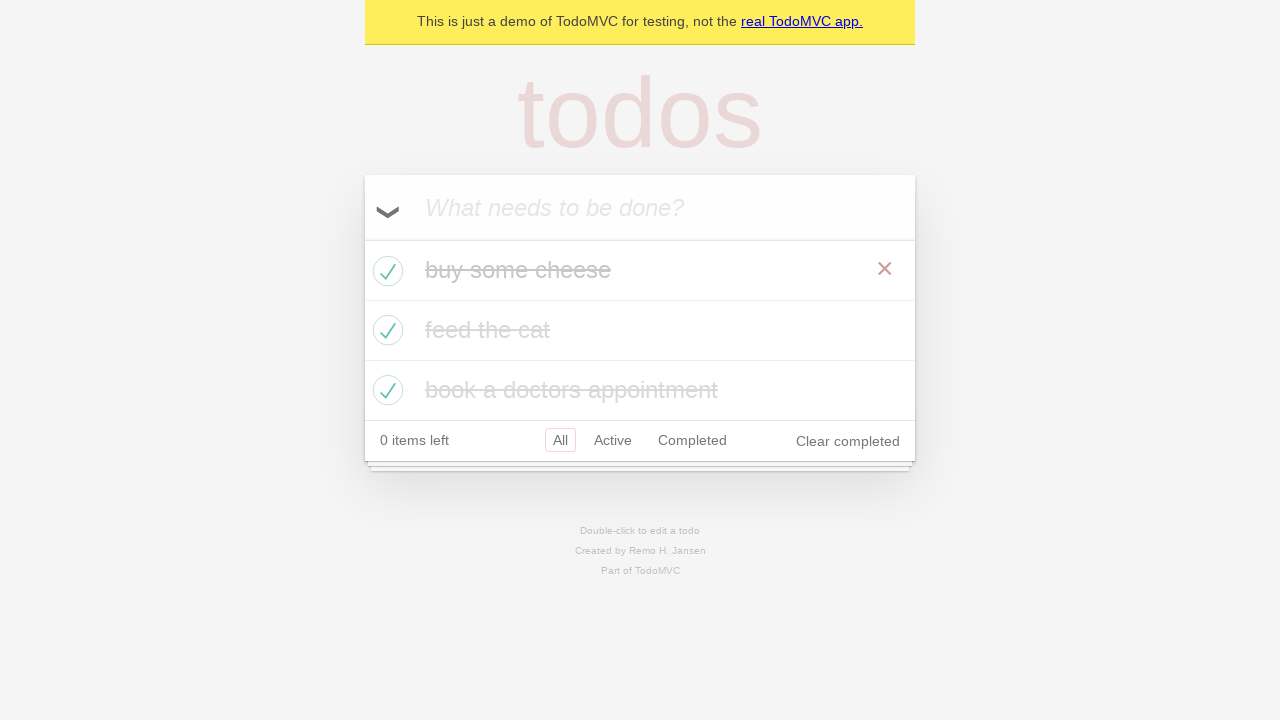

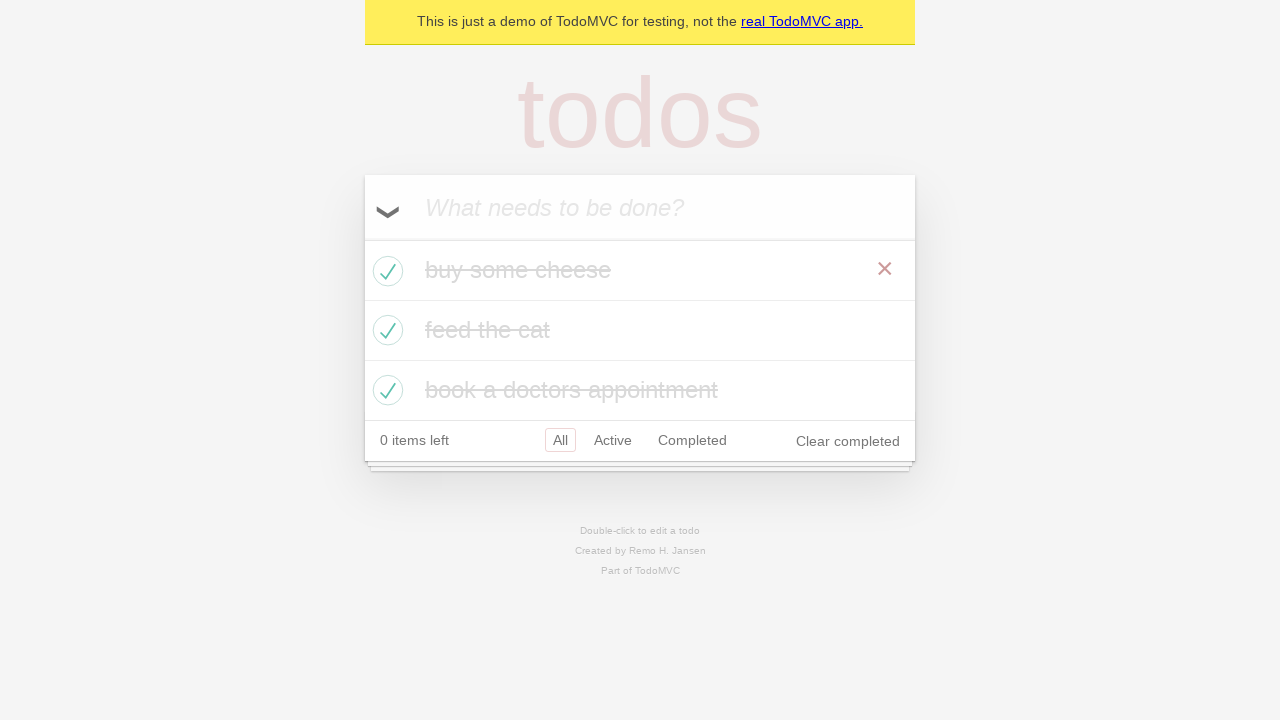